Tests right-click context menu functionality by performing a right-click action on a specific element

Starting URL: https://swisnl.github.io/jQuery-contextMenu/demo.html

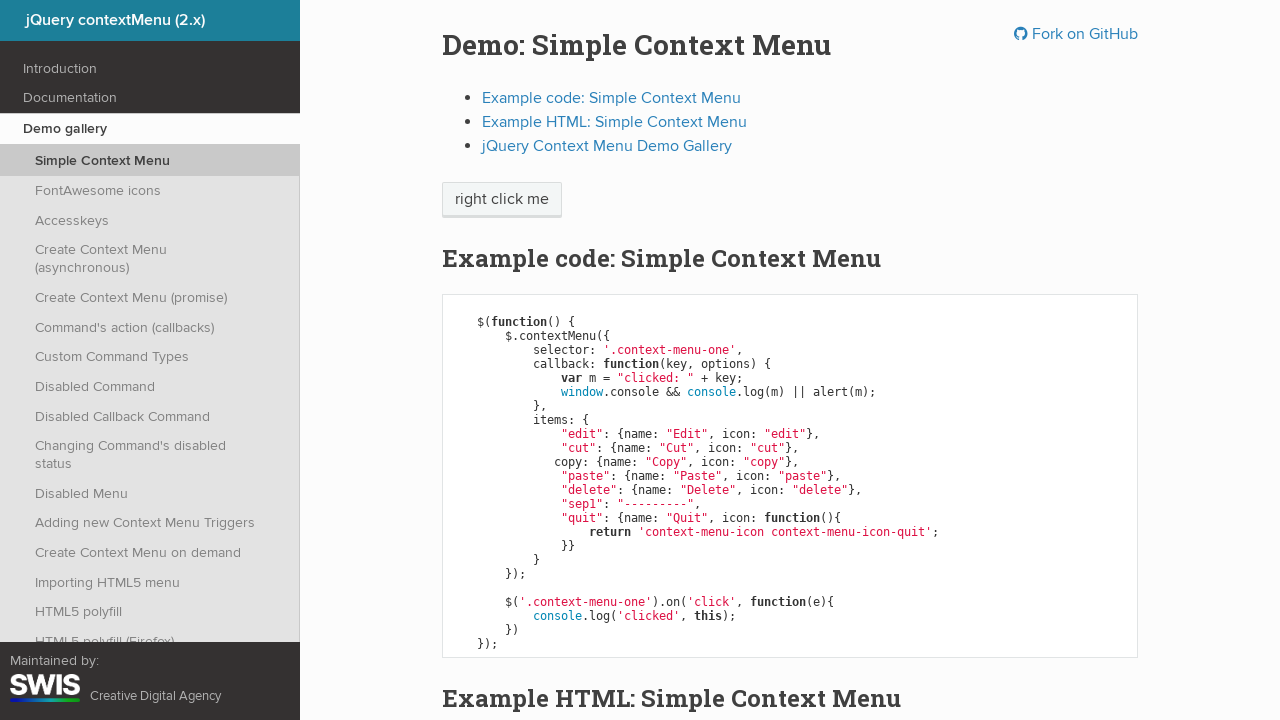

Located the 'right click me' element
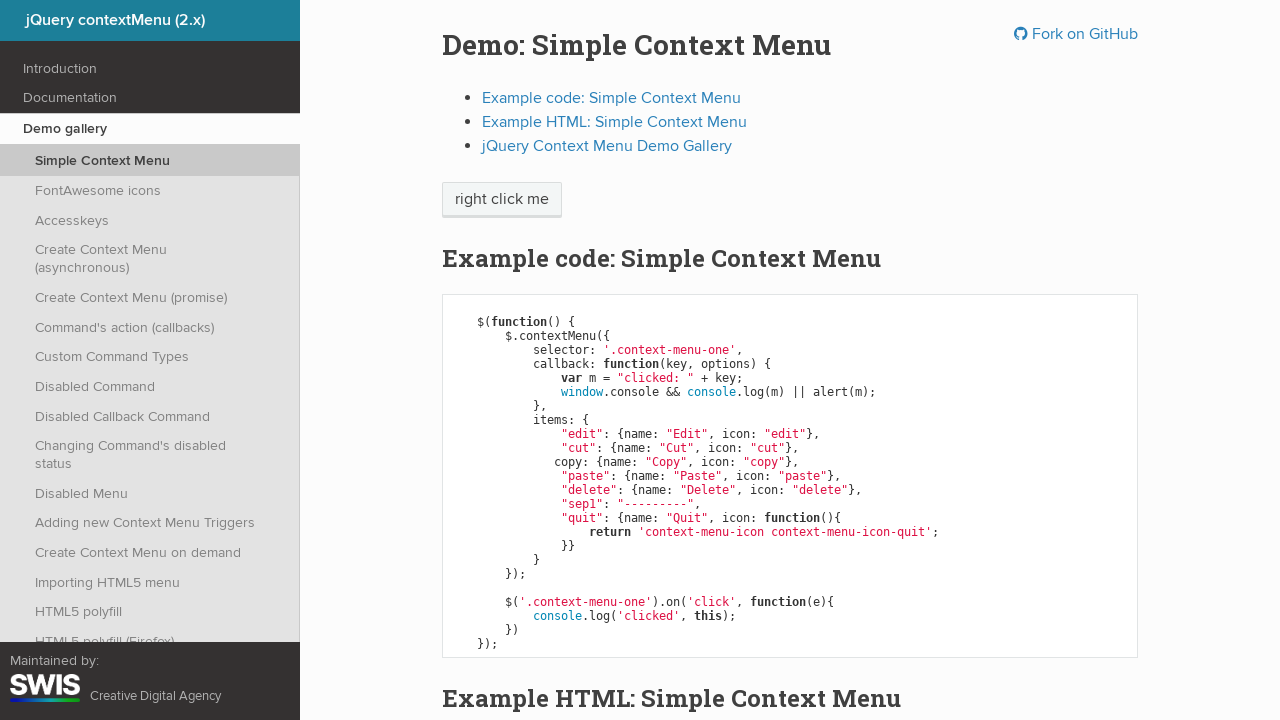

Performed right-click action on the target element at (502, 200) on xpath=//span[text()='right click me']
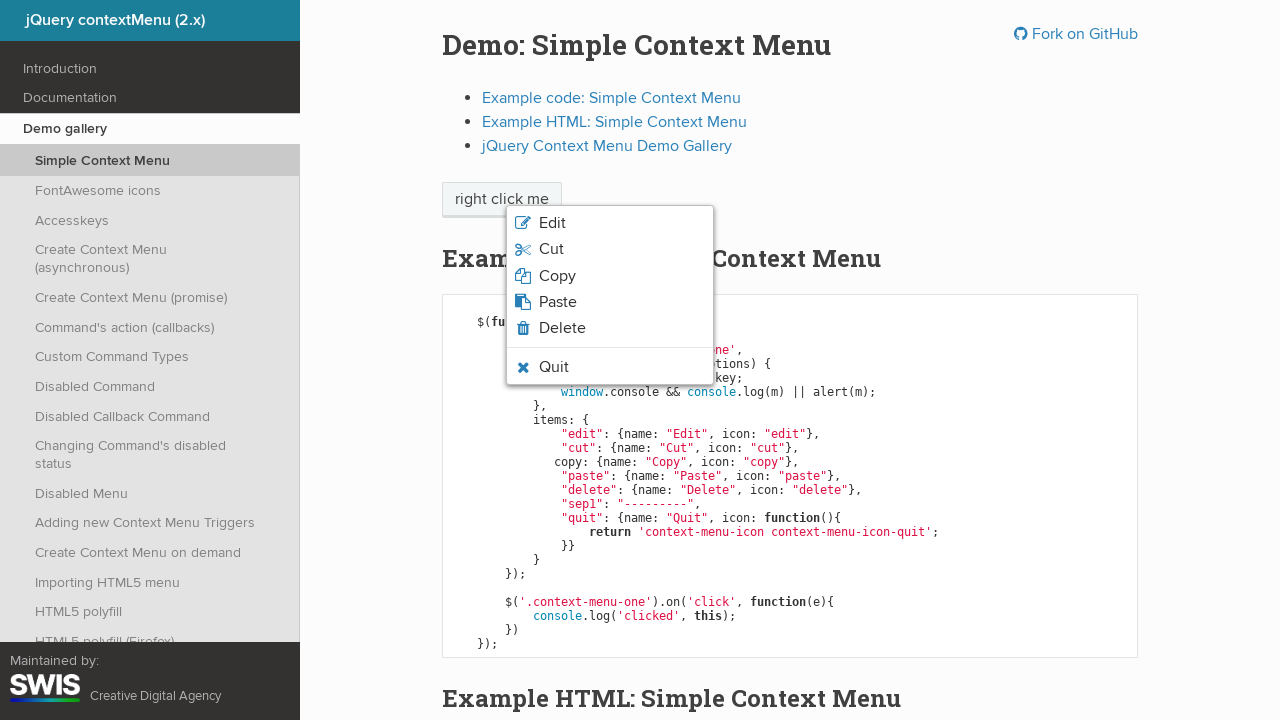

Waited for context menu to appear
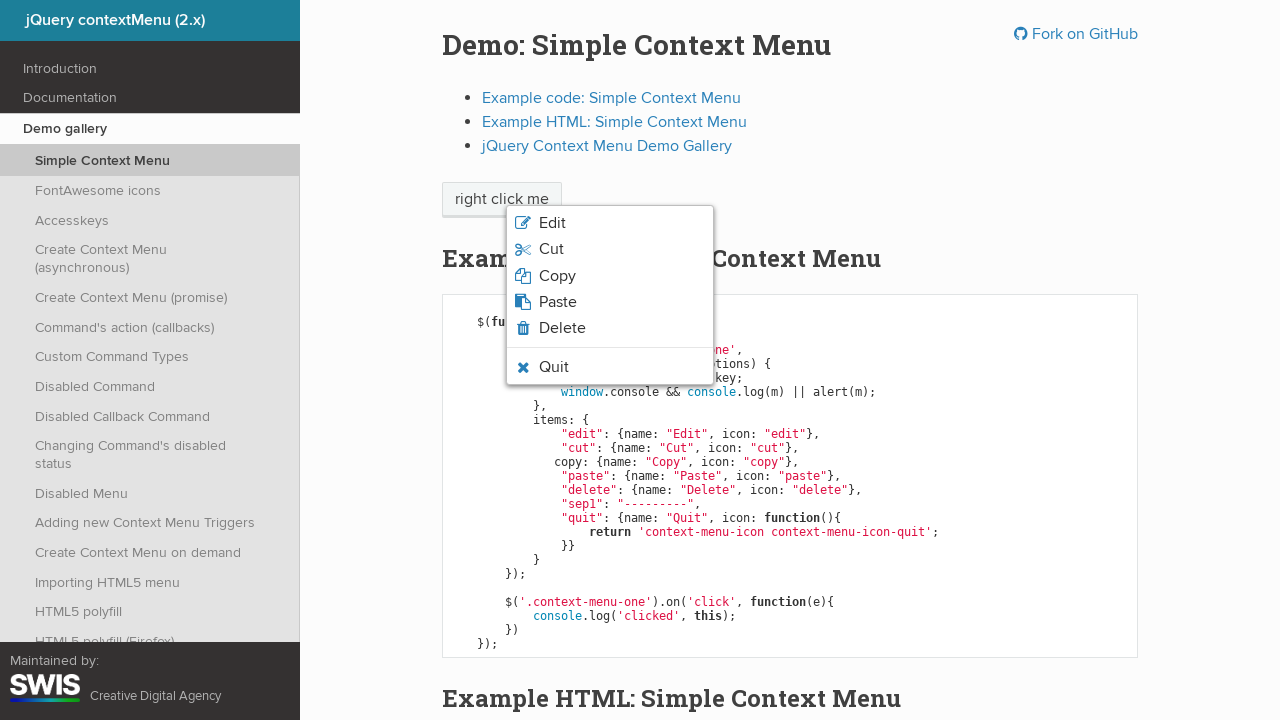

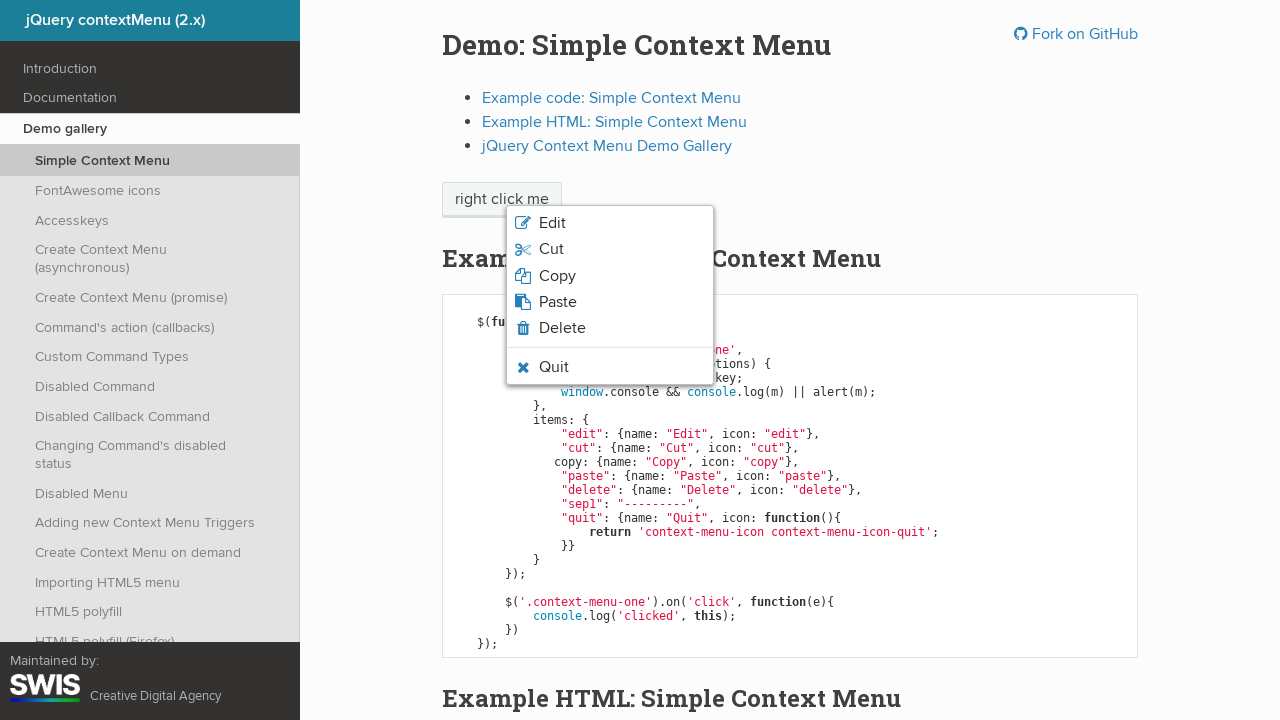